Tests form validation by submitting an empty form and verifying an error message is displayed

Starting URL: https://cac-tat.s3.eu-central-1.amazonaws.com/index.html

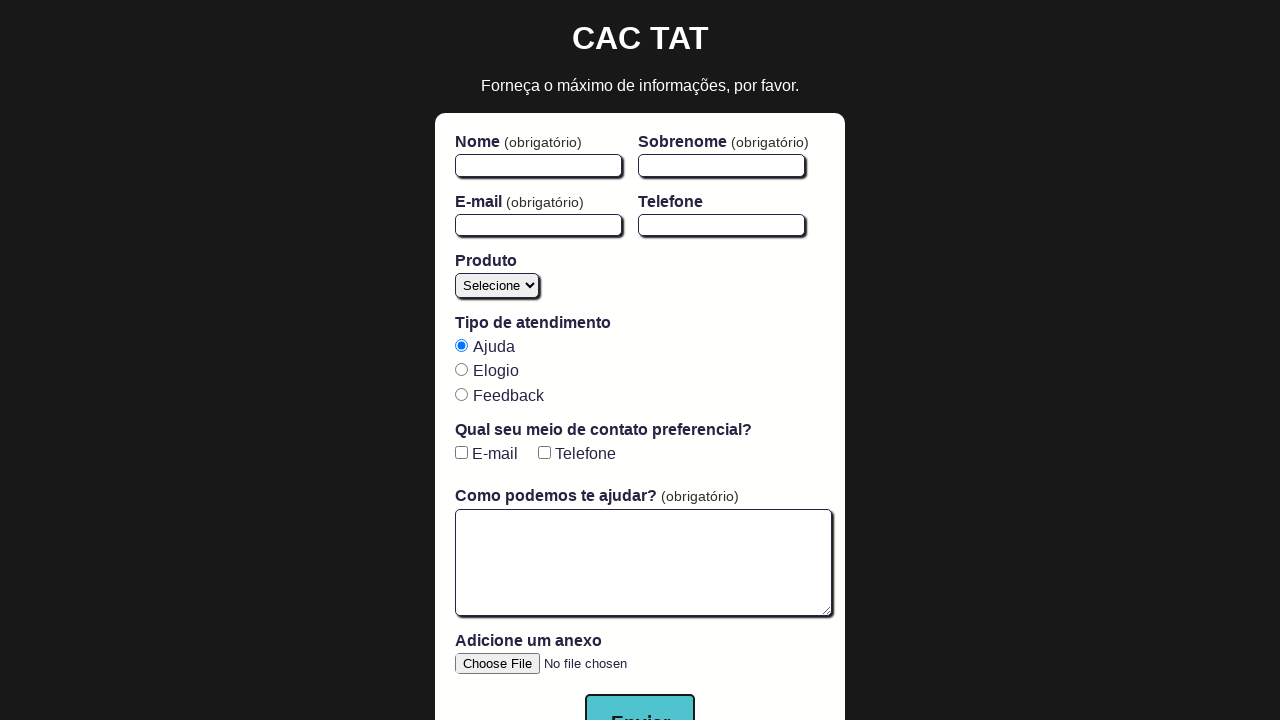

Clicked submit button without filling any required fields at (640, 692) on button[type='submit']
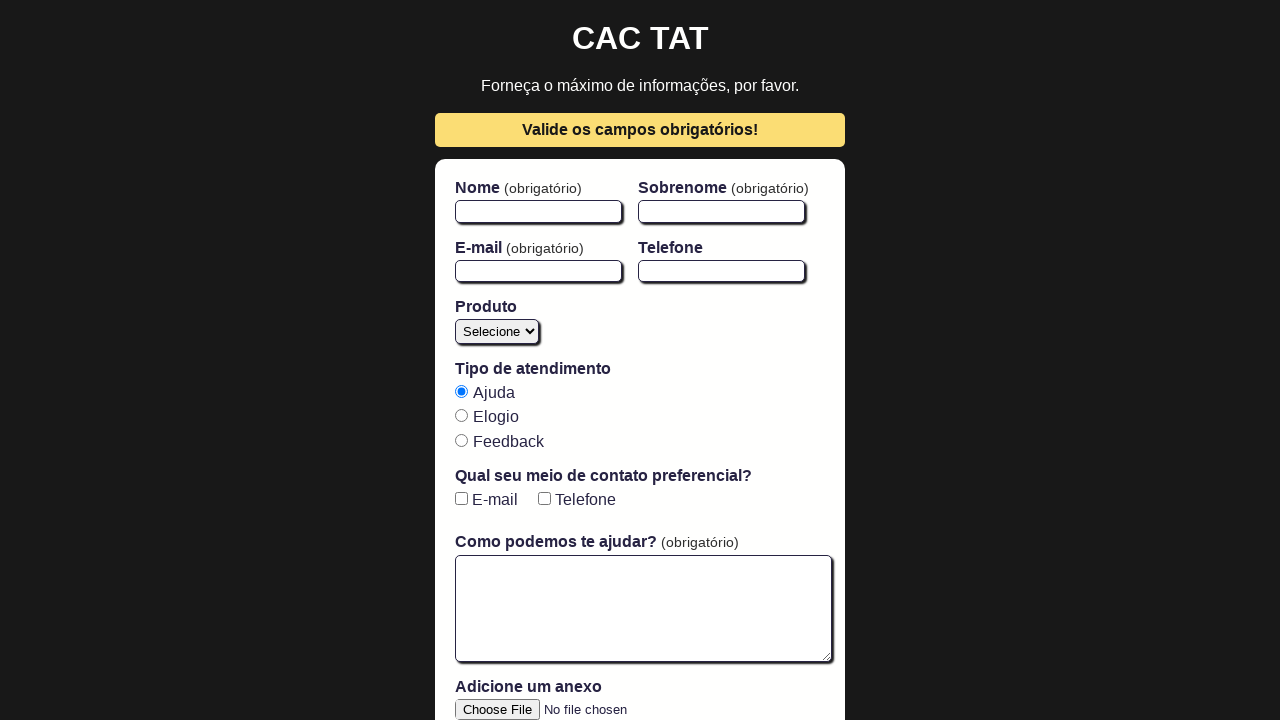

Error message appeared after form submission
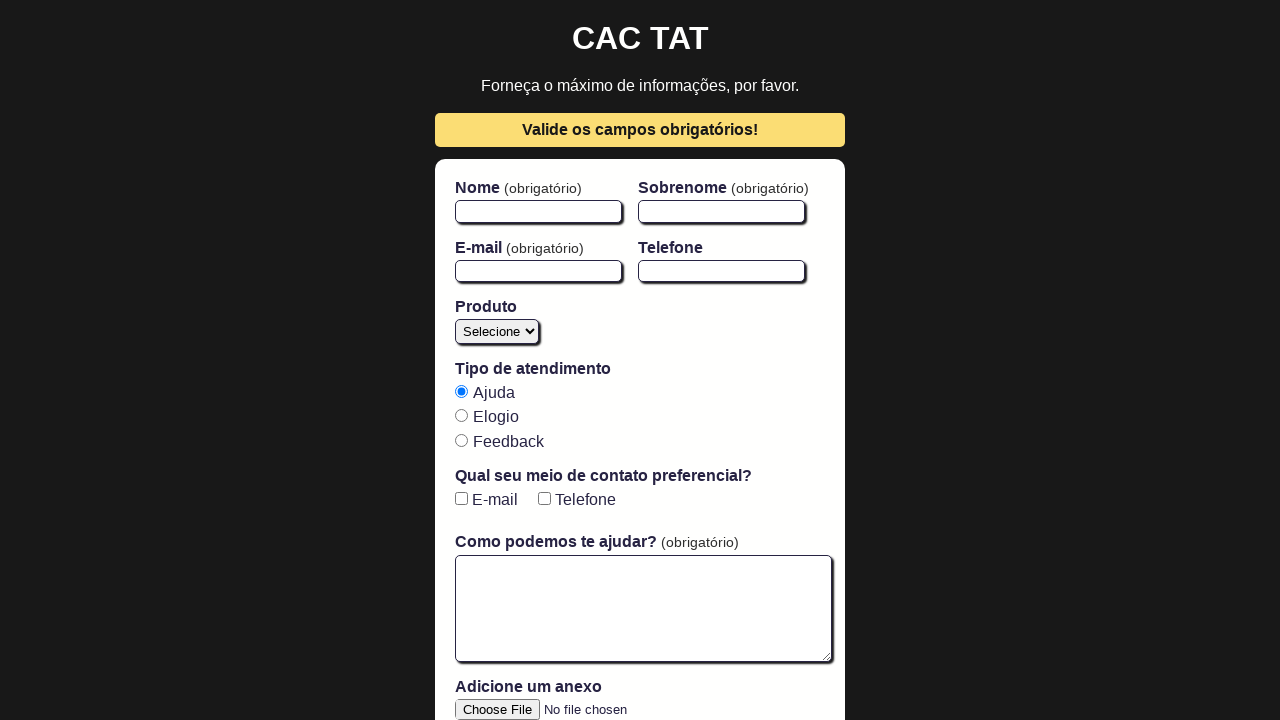

Verified error message contains 'valide' to indicate form validation failure
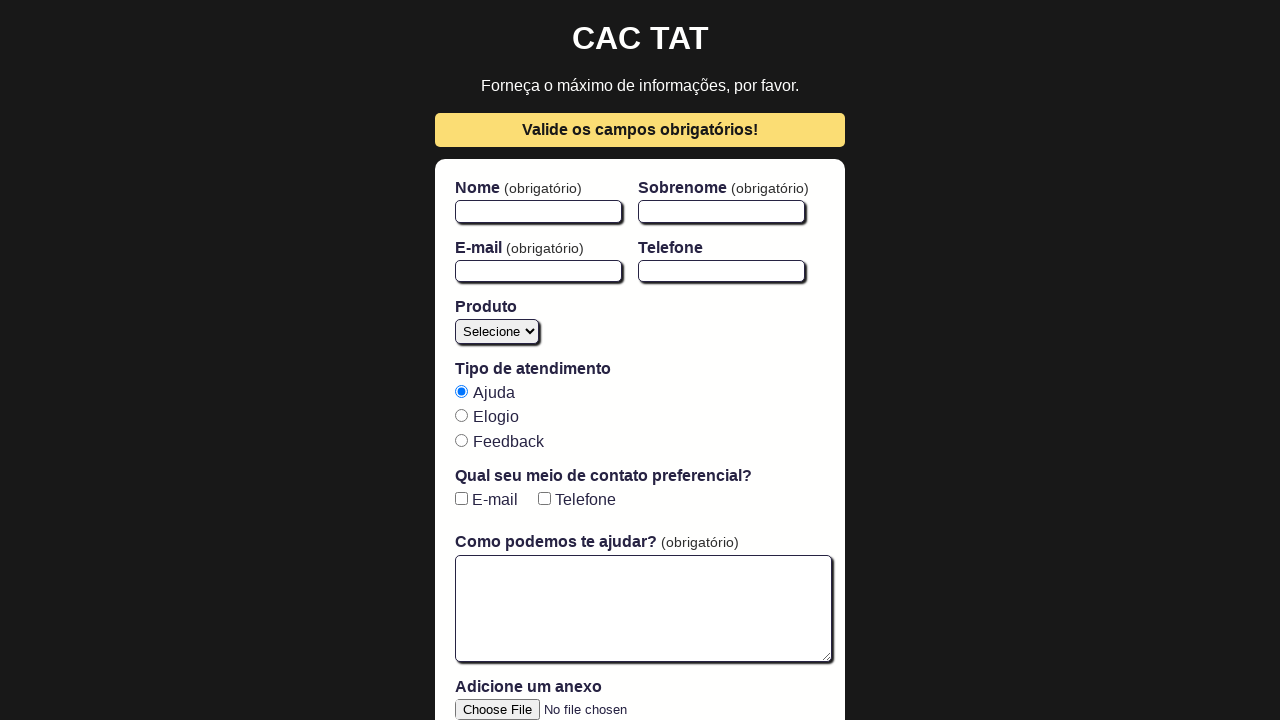

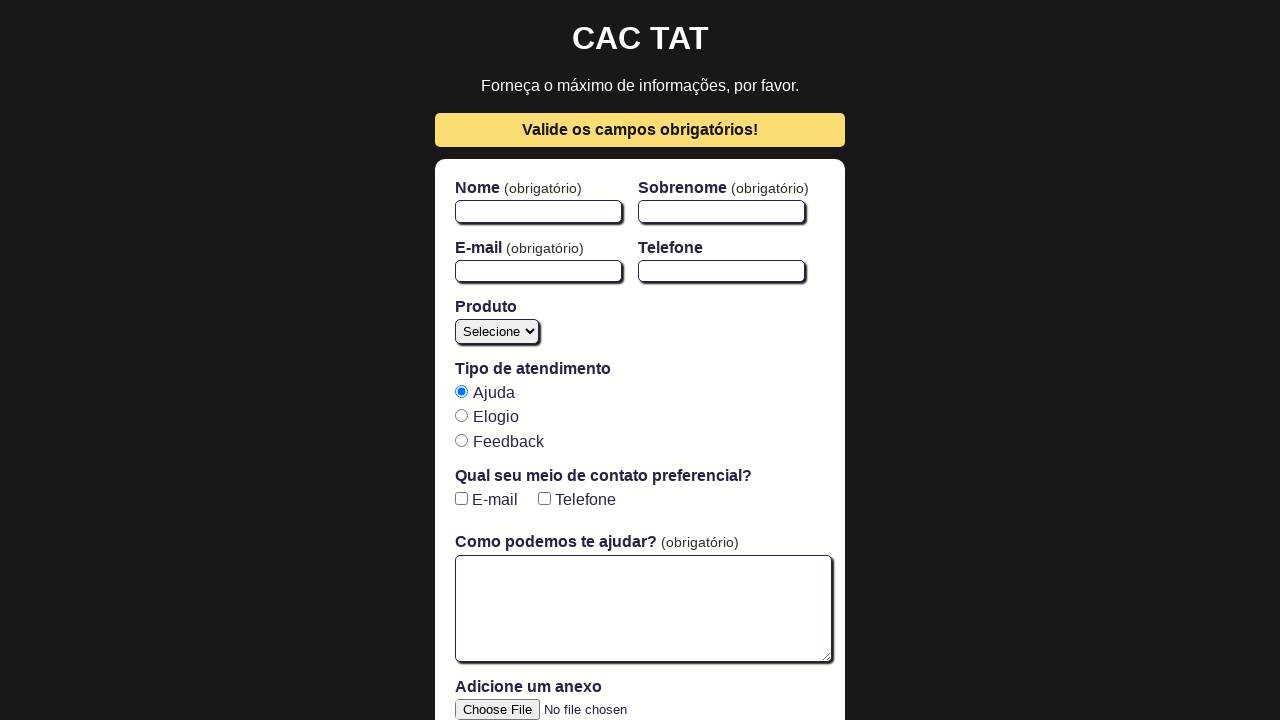